Tests explicit wait functionality by clicking a button that starts a timer and verifying that a WebDriver element appears after the wait

Starting URL: http://seleniumpractise.blogspot.in/2016/08/how-to-use-explicit-wait-in-selenium.html

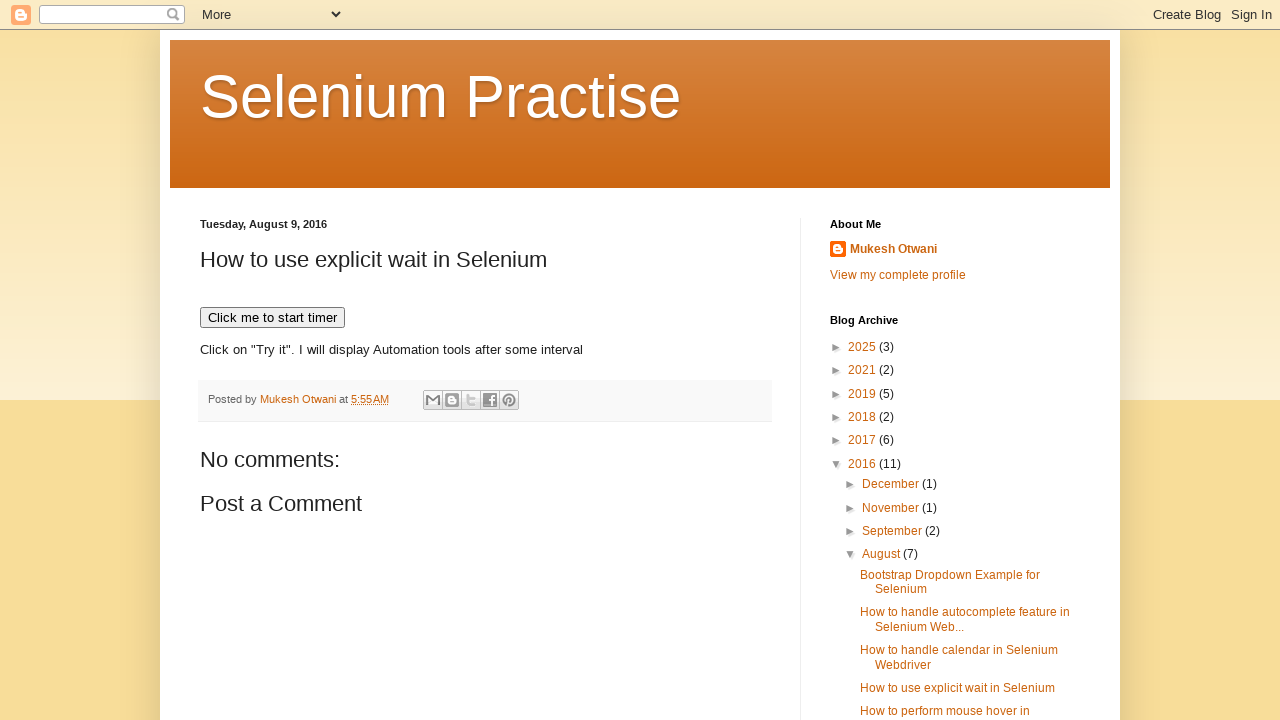

Navigated to explicit wait practice page
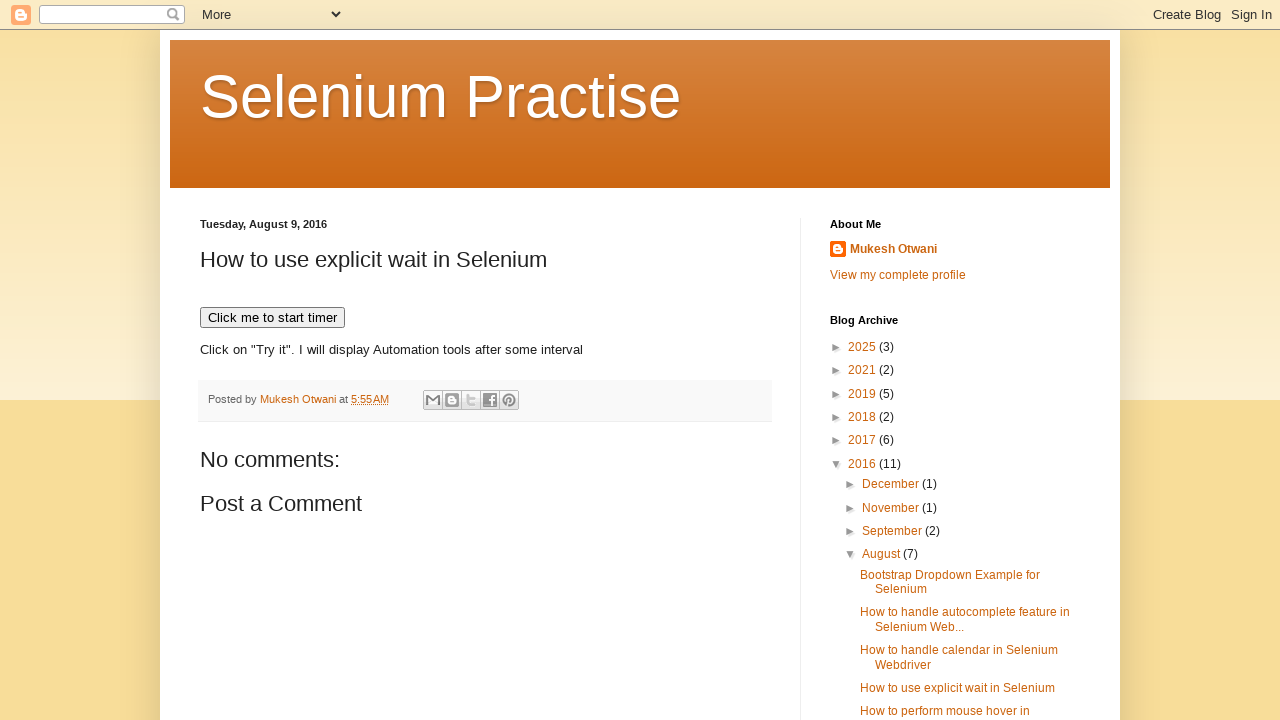

Clicked button to start timer at (272, 318) on xpath=//button[text()='Click me to start timer']
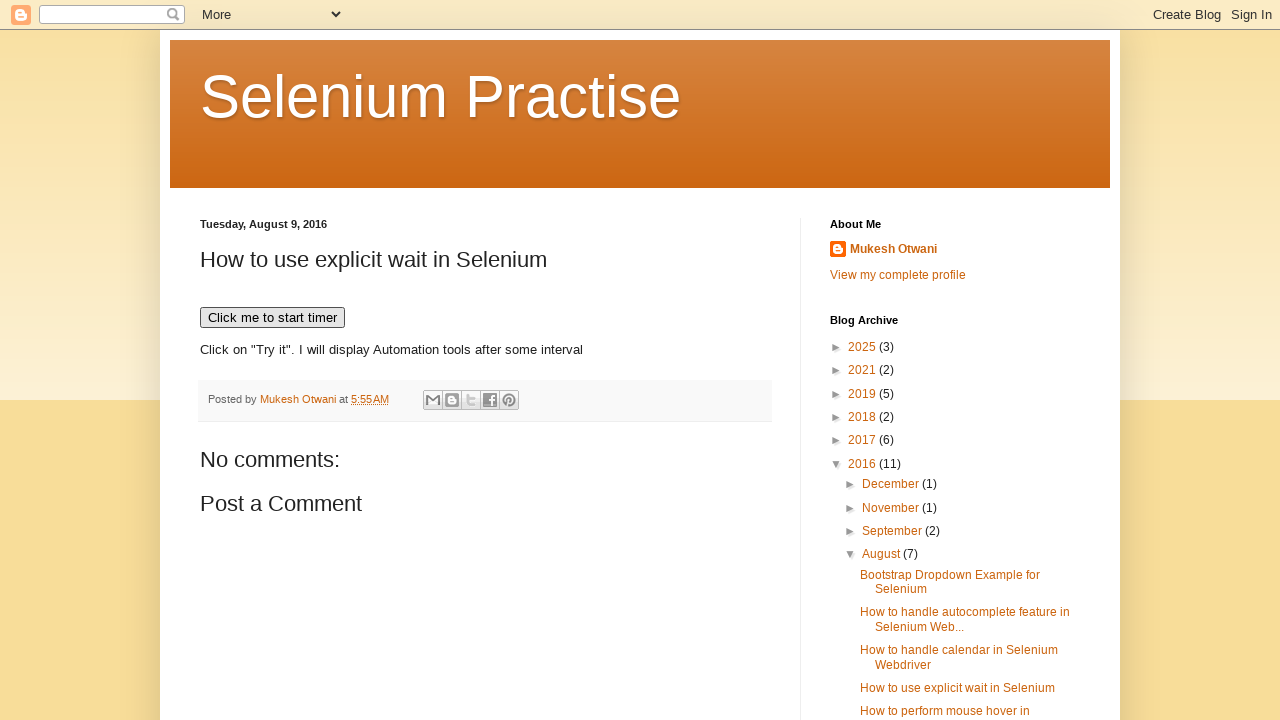

WebDriver element appeared after explicit wait
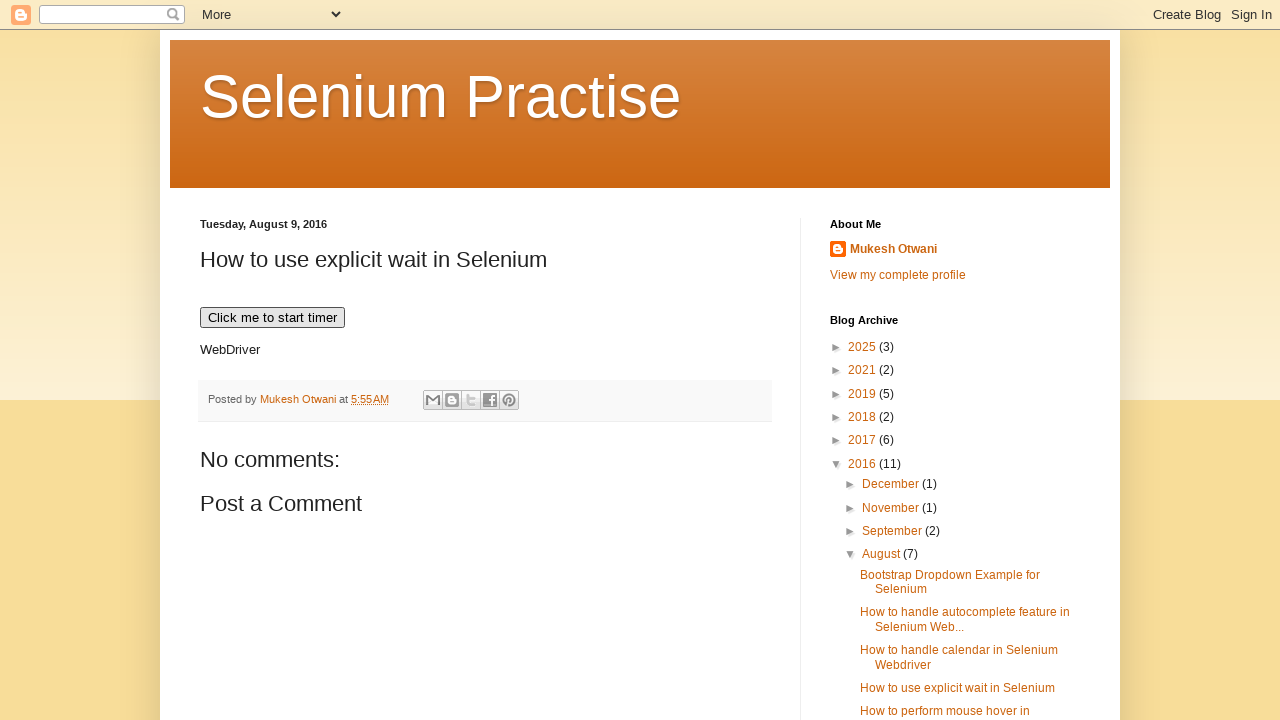

Verified WebDriver element is visible
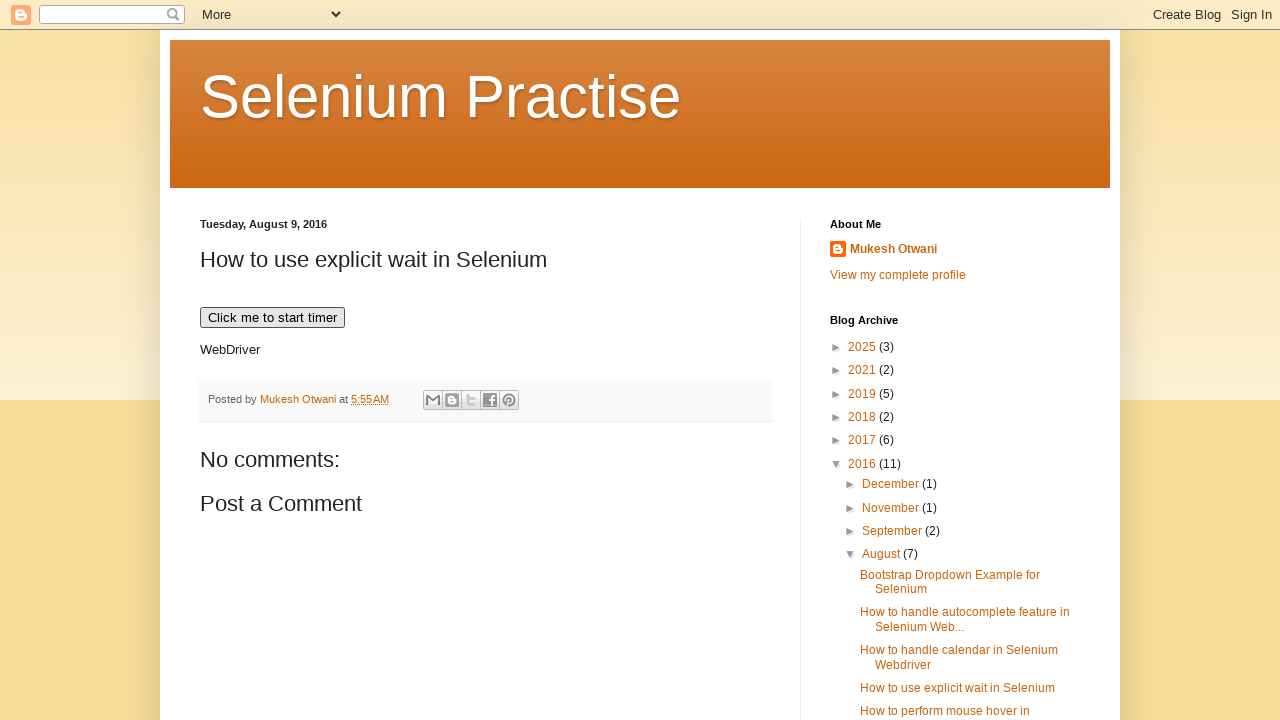

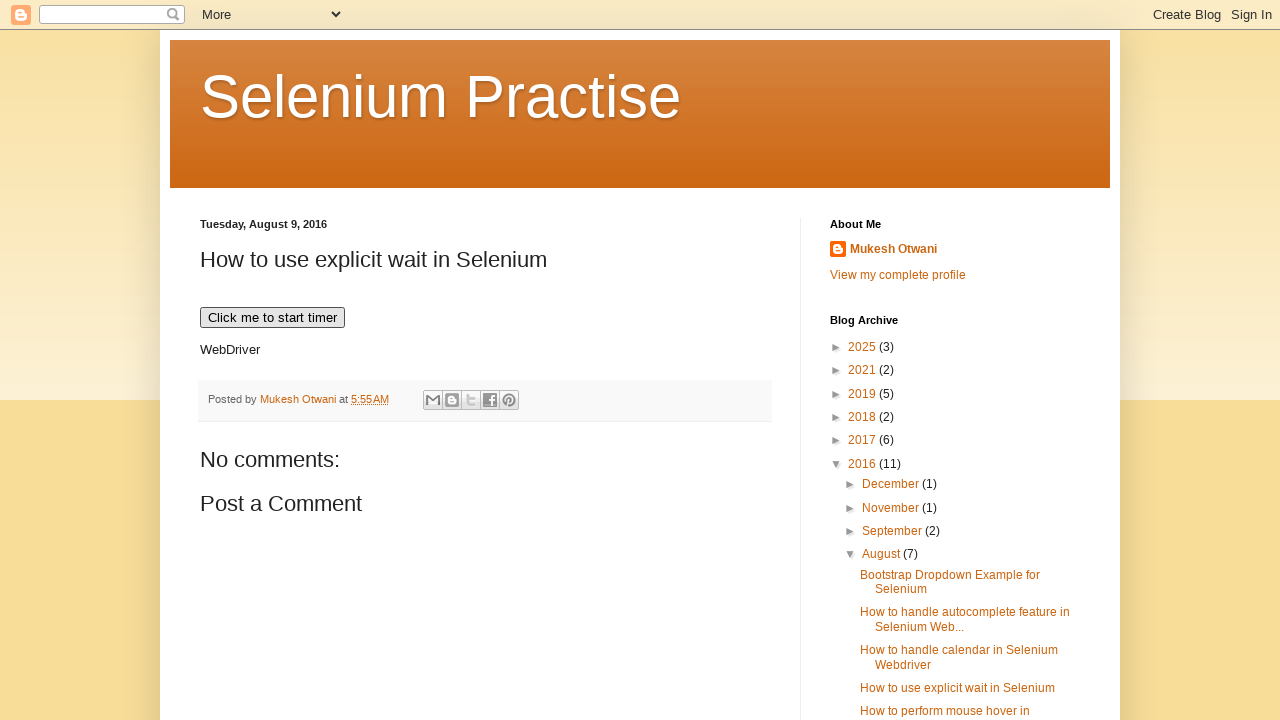